Simple test that navigates to Flipkart homepage and maximizes the browser window to verify the page loads successfully.

Starting URL: https://www.flipkart.com/

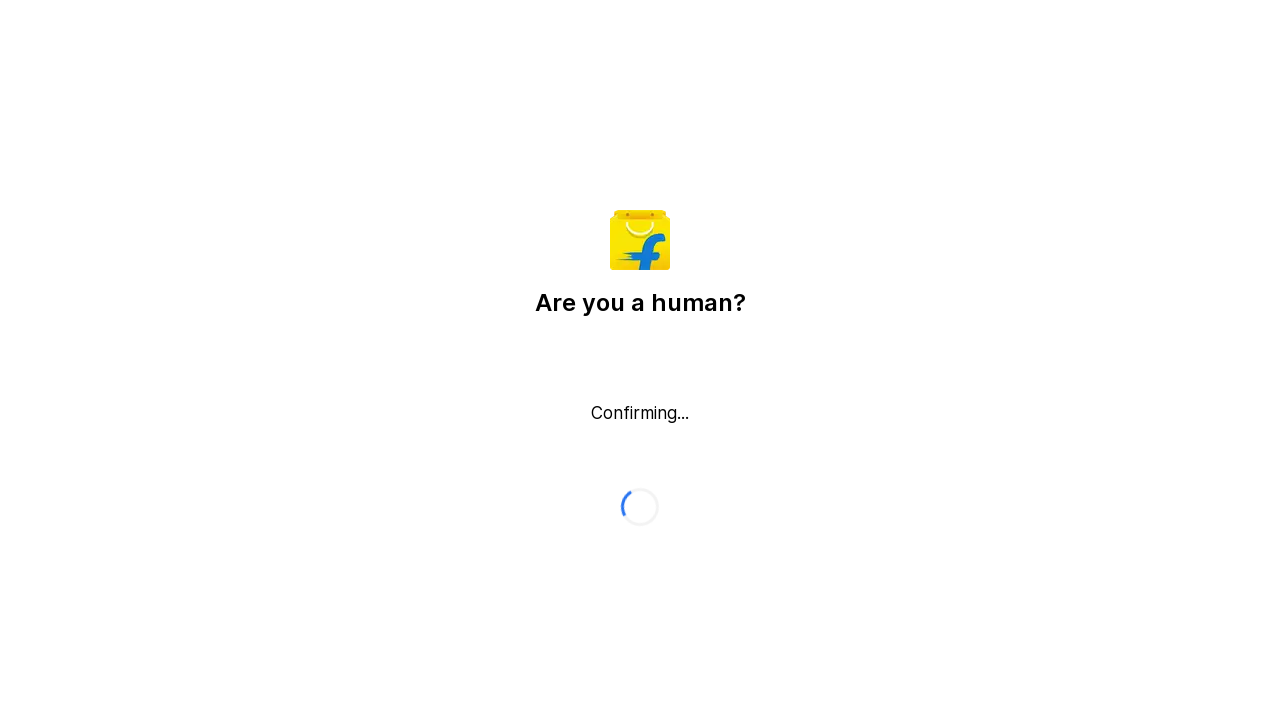

Set viewport size to 1920x1080 to simulate maximized window
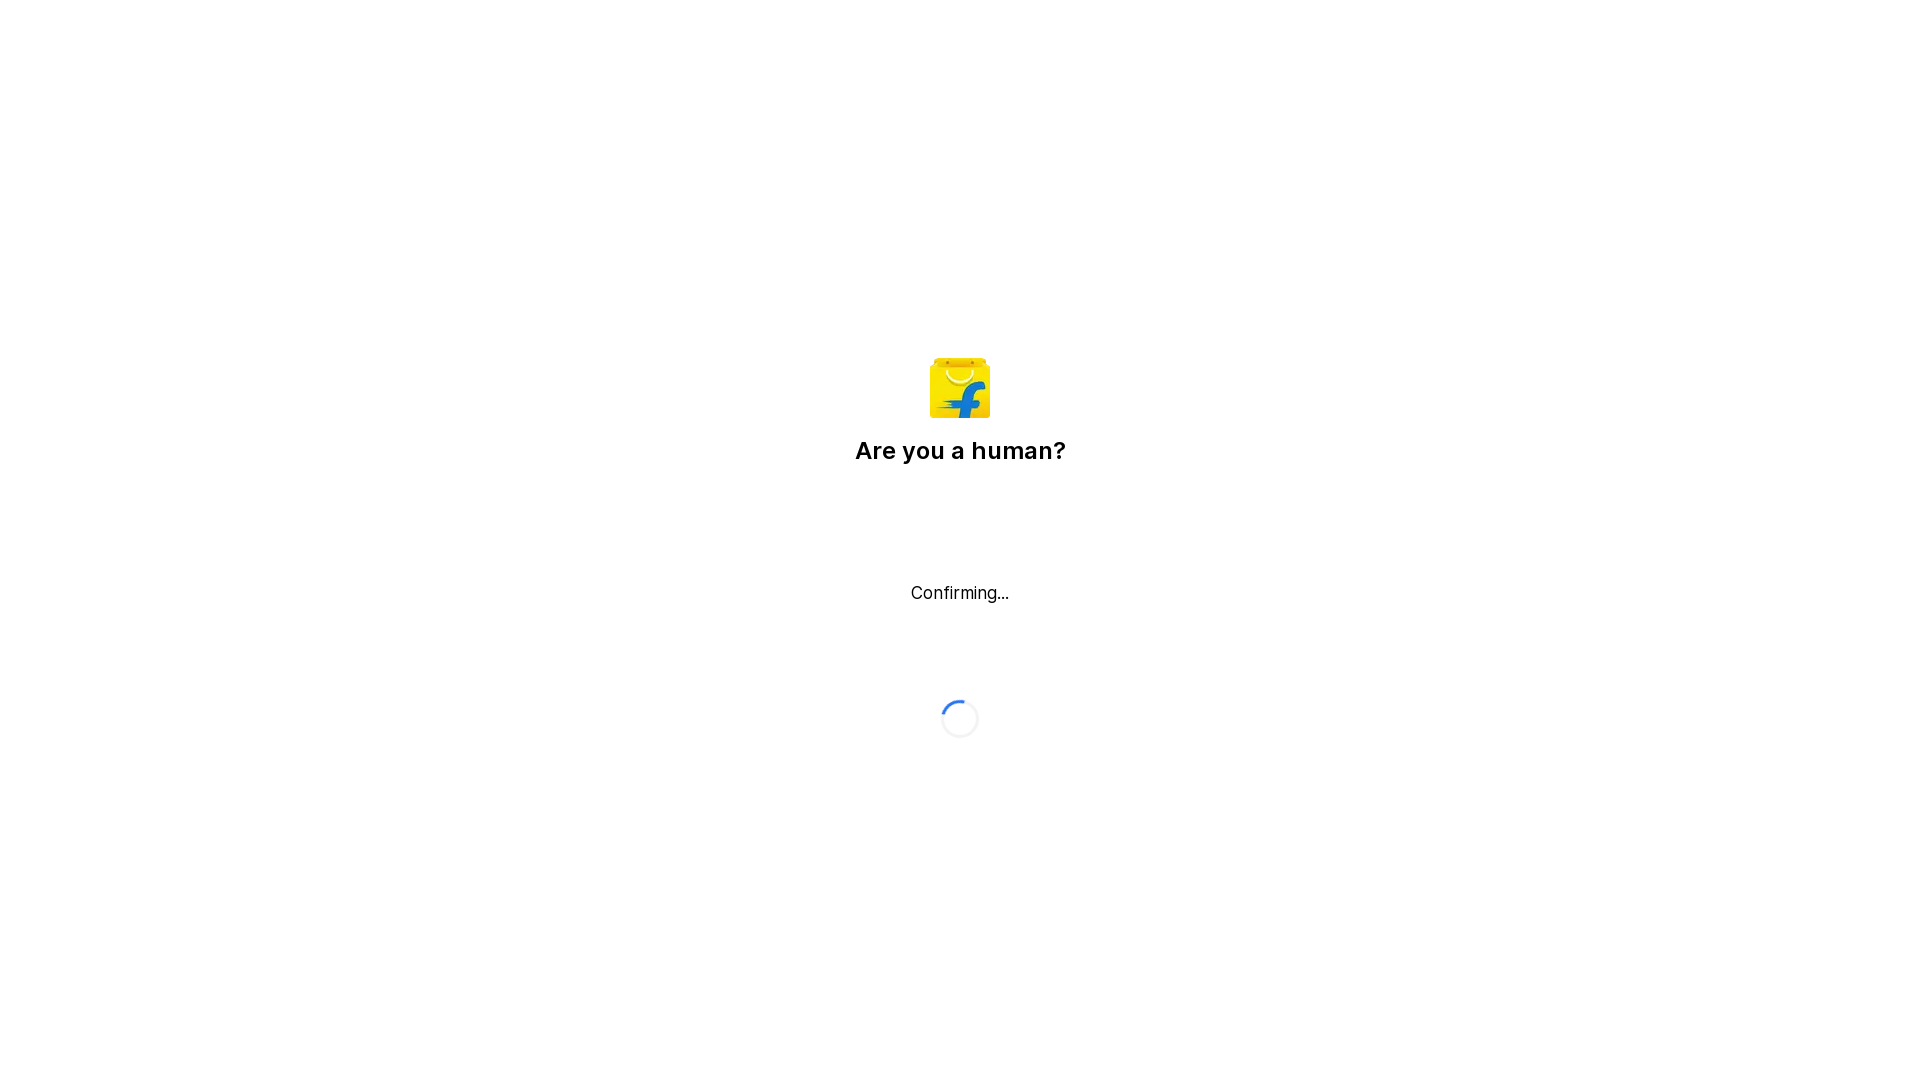

Flipkart homepage loaded successfully (domcontentloaded state)
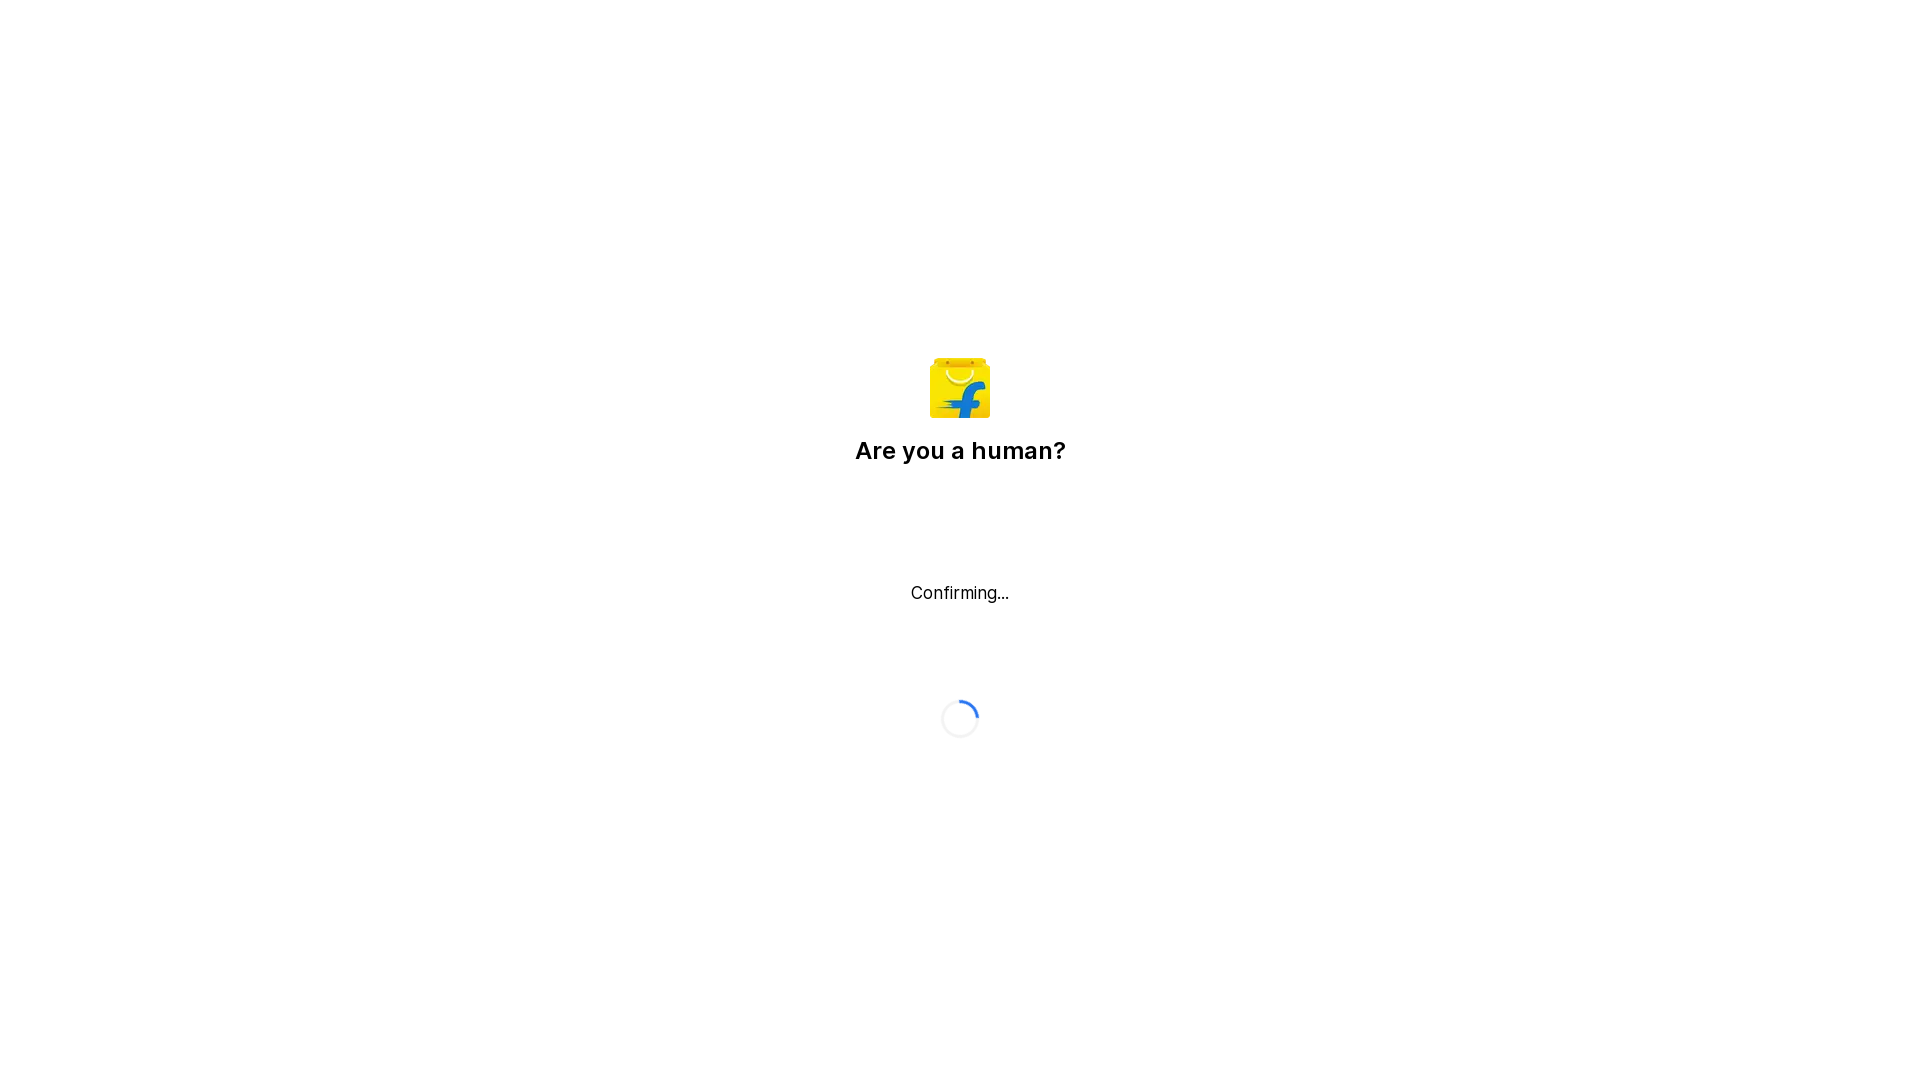

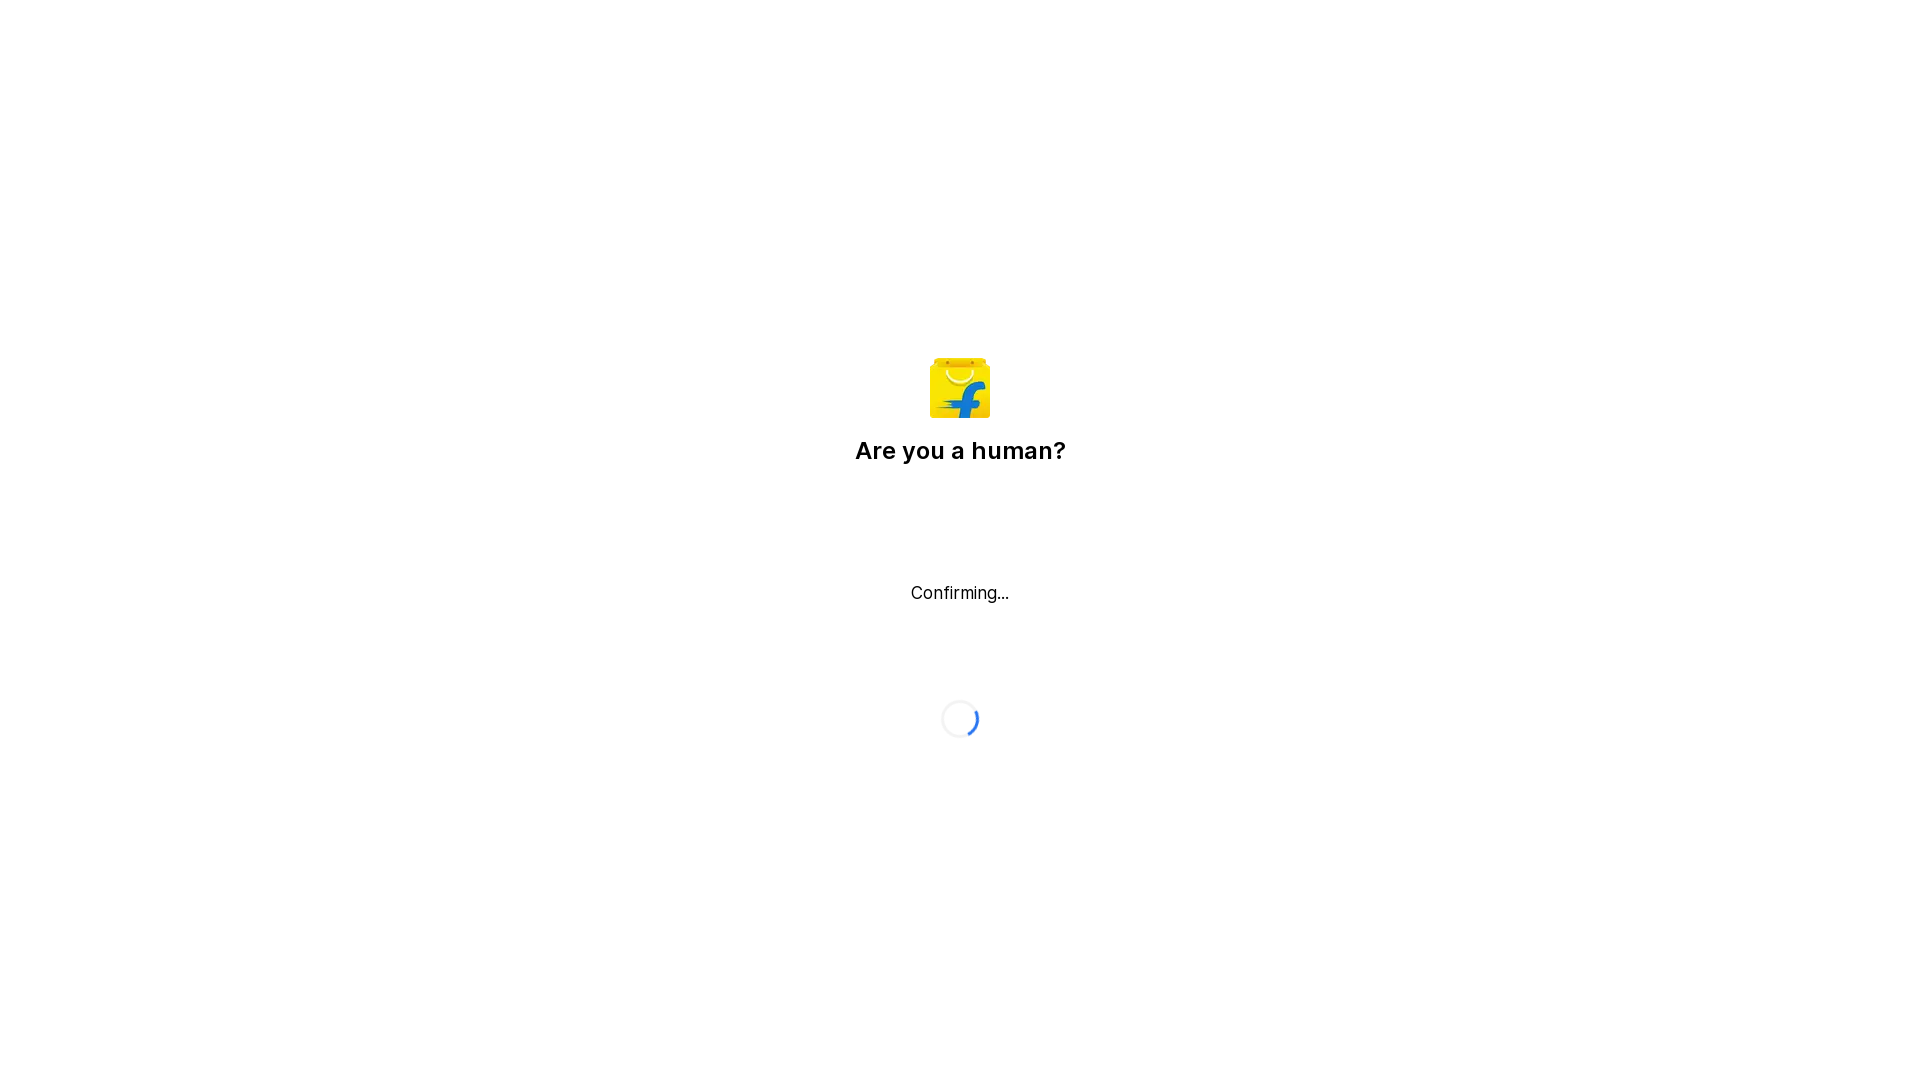